Tests YouTube search functionality by entering a search query for a Nepali song and verifying results are returned

Starting URL: https://www.youtube.com

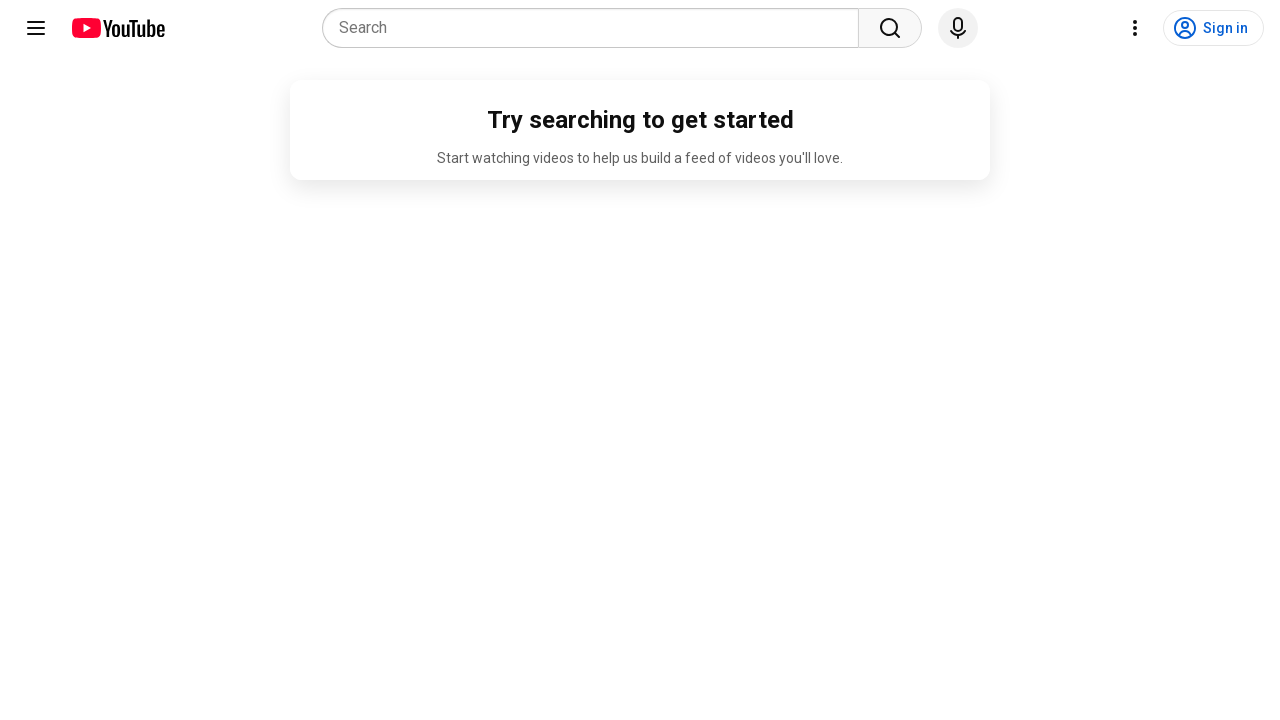

Waited for YouTube page to load (domcontentloaded)
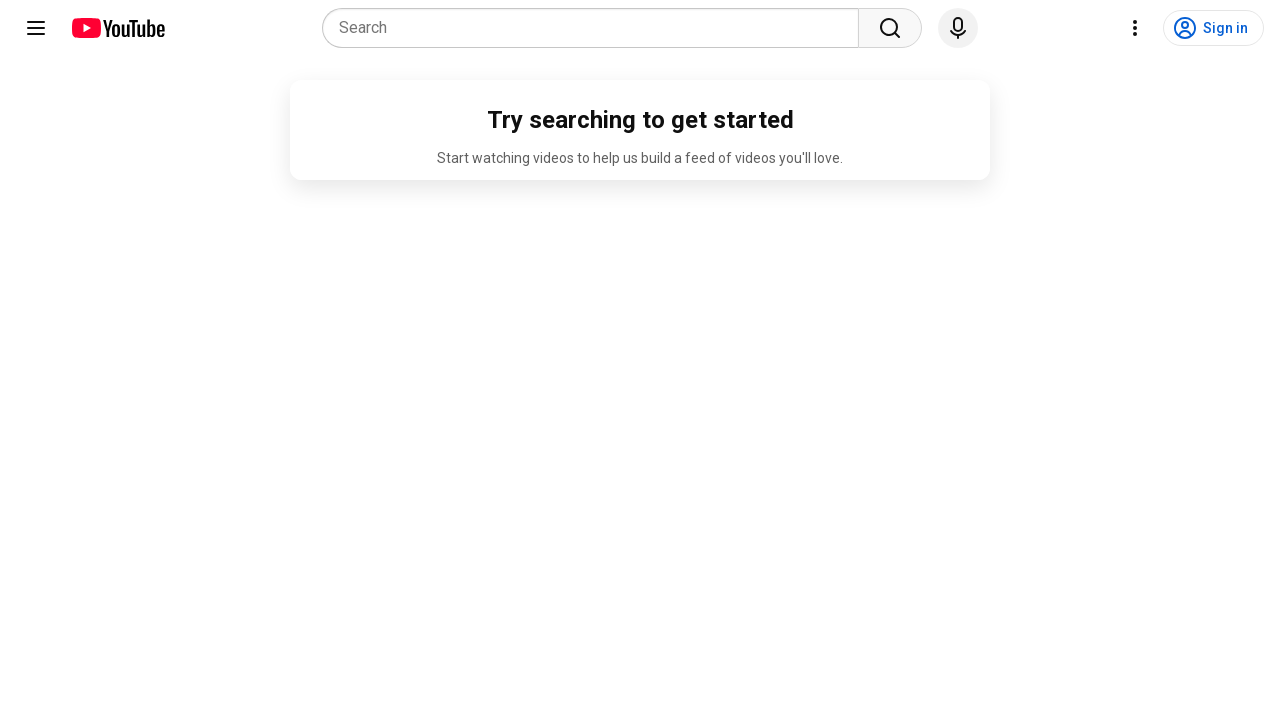

Filled search box with Nepali song query 'aamatimro maya smriti band' on input[name='search_query']
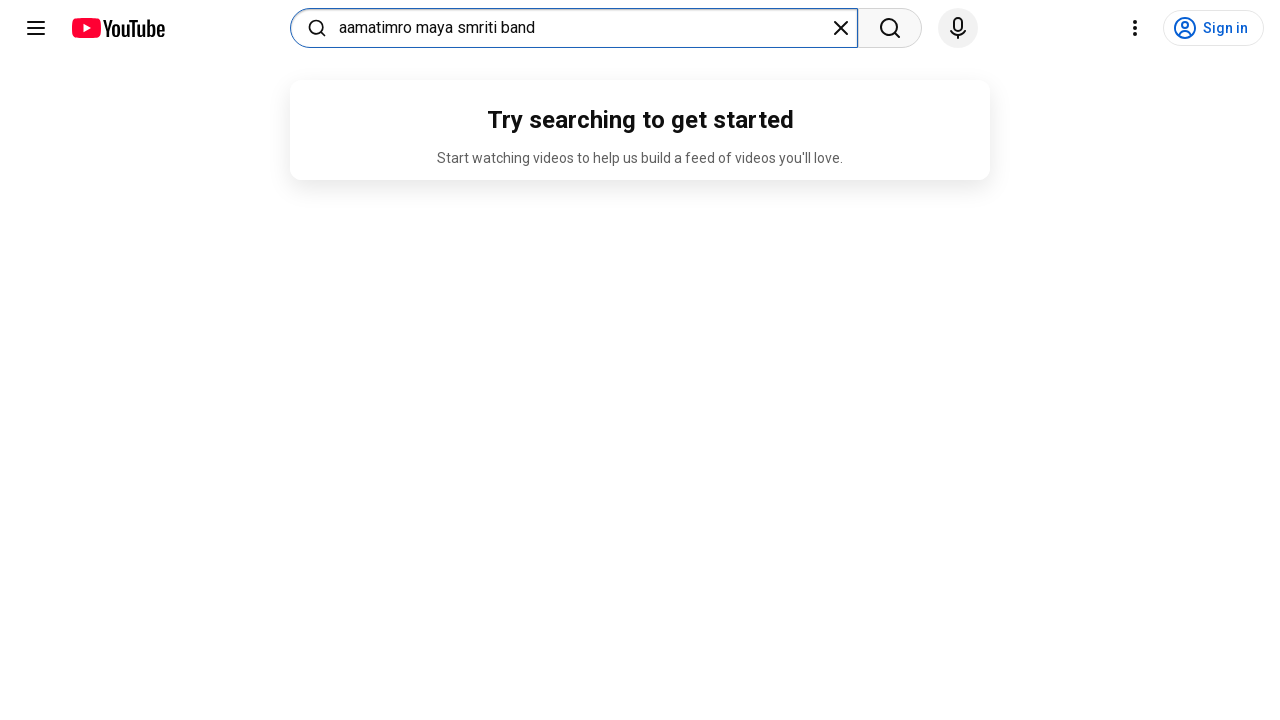

Pressed Enter to submit search query on input[name='search_query']
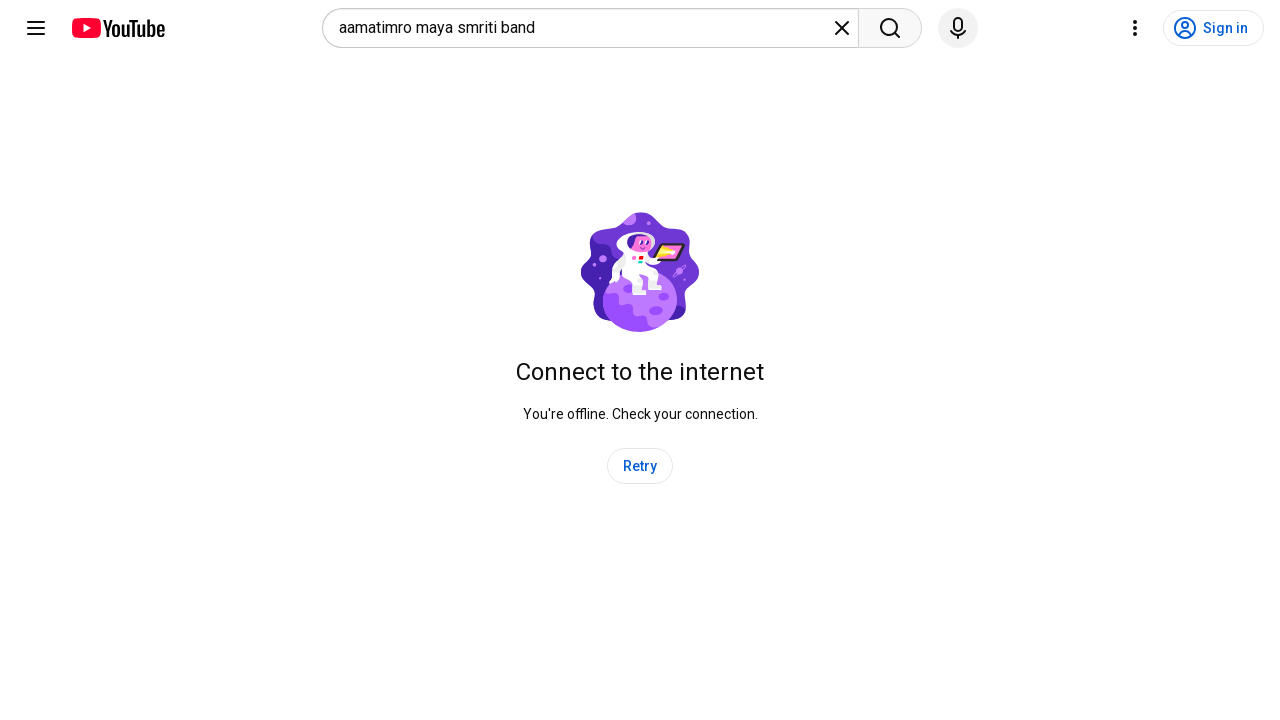

Search results loaded successfully
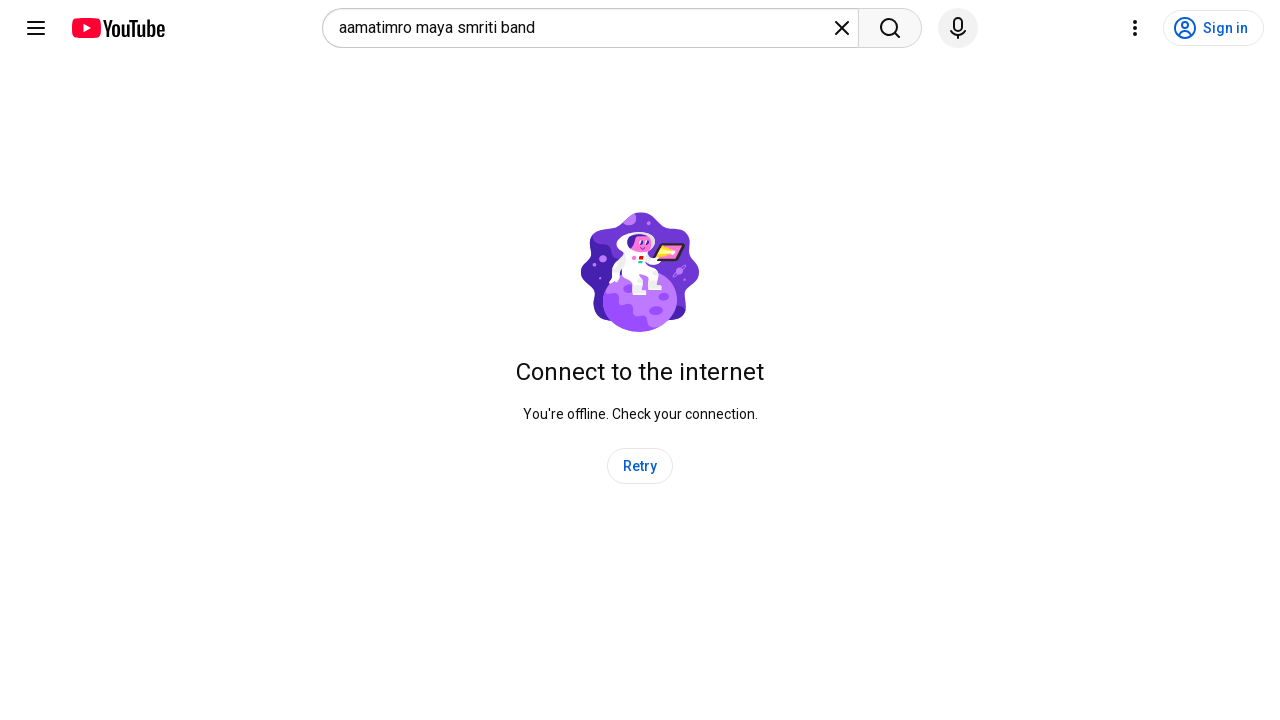

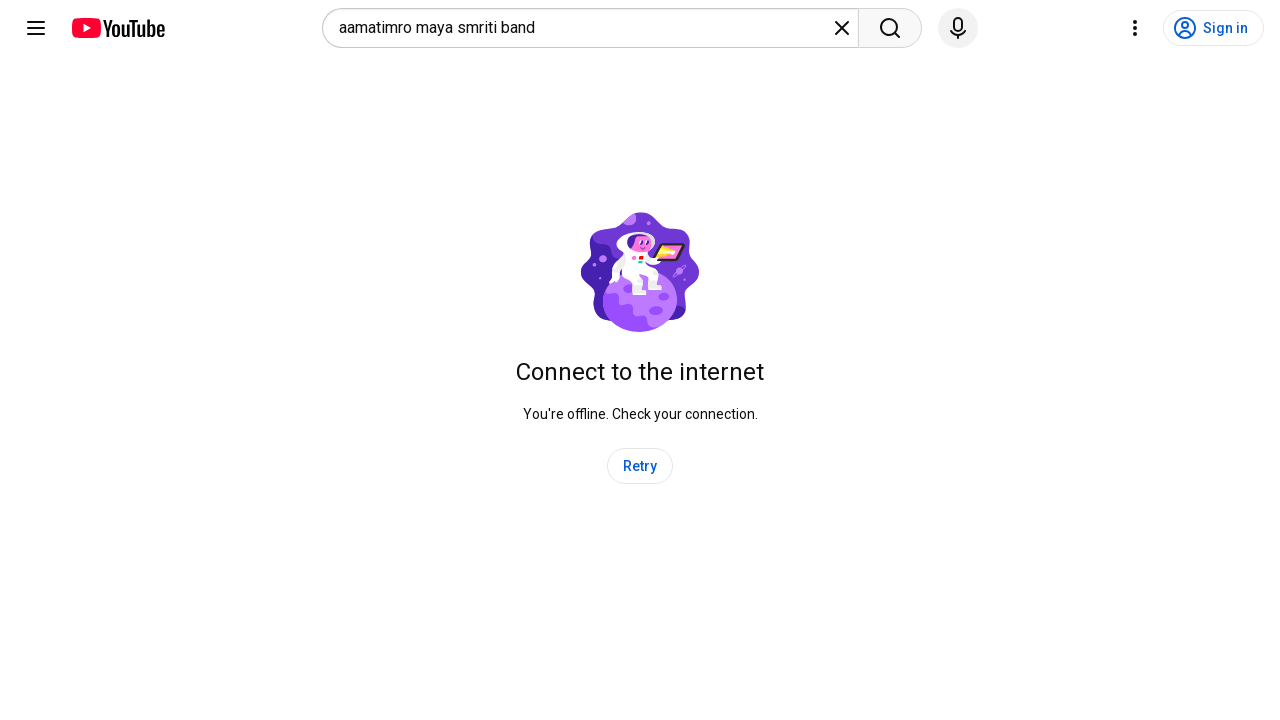